Tests a laminate flooring calculator by filling in room dimensions, laminate specifications, and price, then verifies the calculated results including area, piece count, packs needed, and total price.

Starting URL: https://masterskayapola.ru/kalkulyator/laminata.html

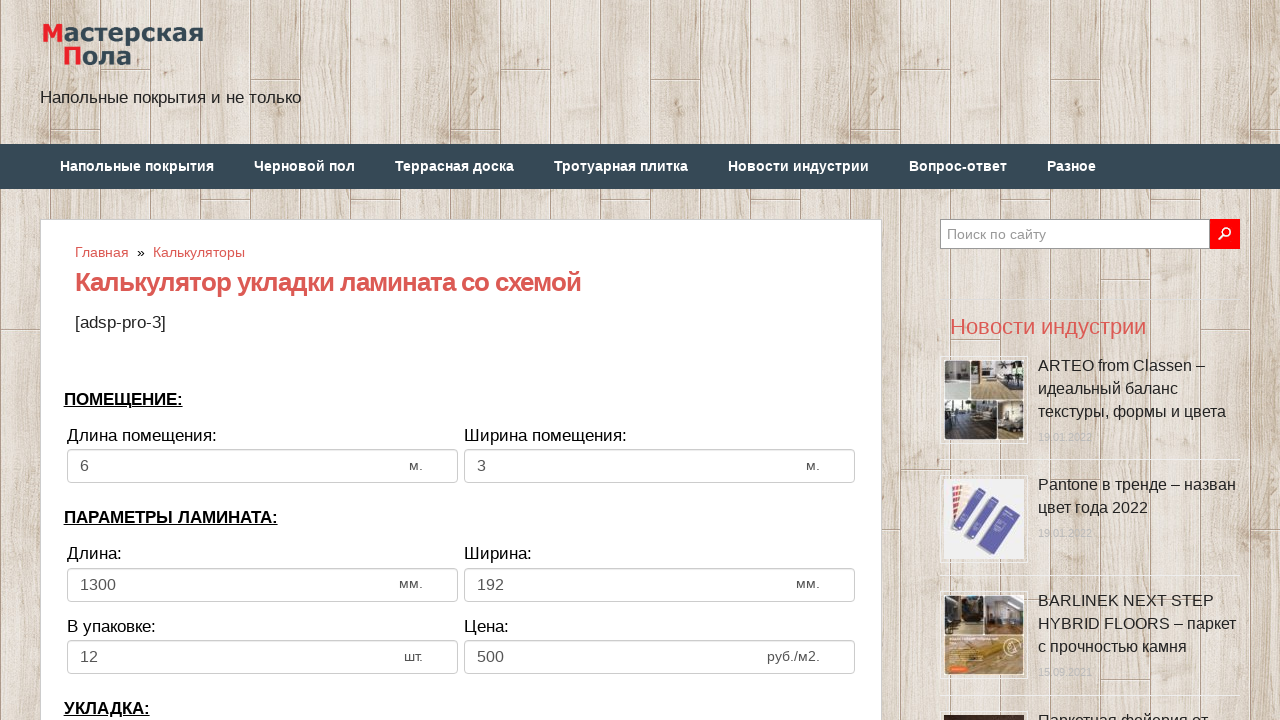

Cleared room width field on input[name='calc_roomwidth']
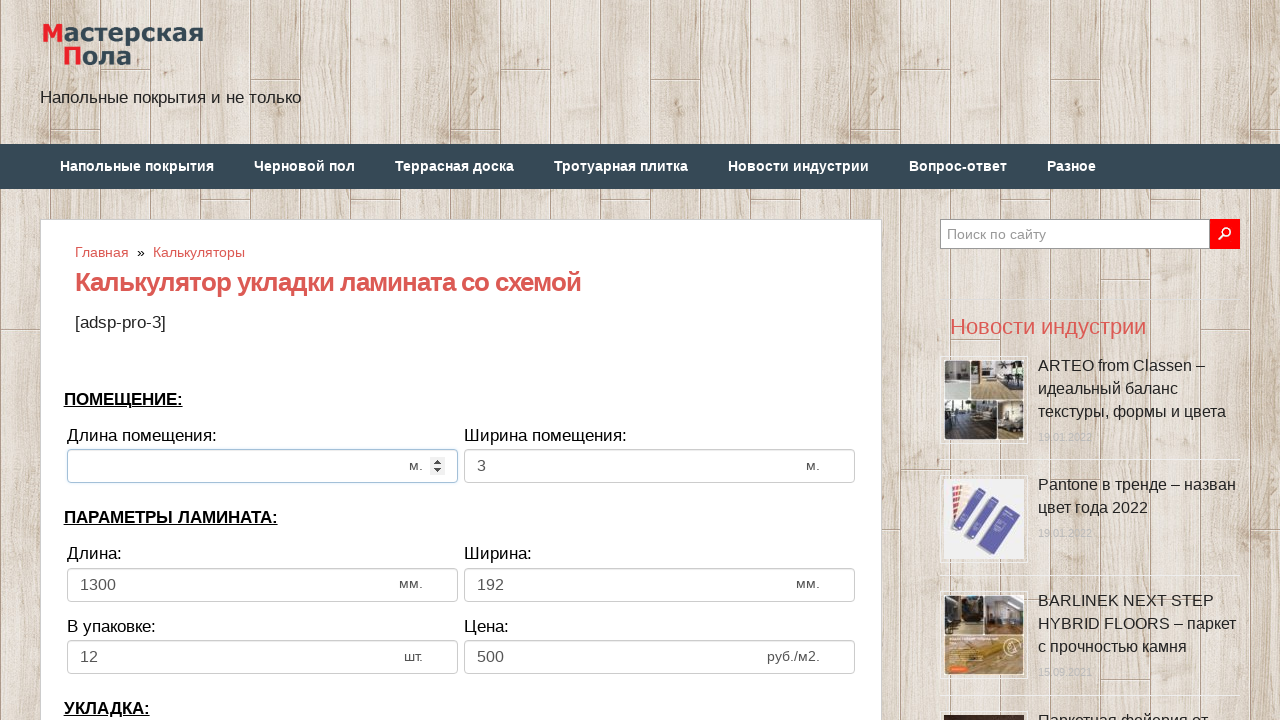

Filled room width with 8 on input[name='calc_roomwidth']
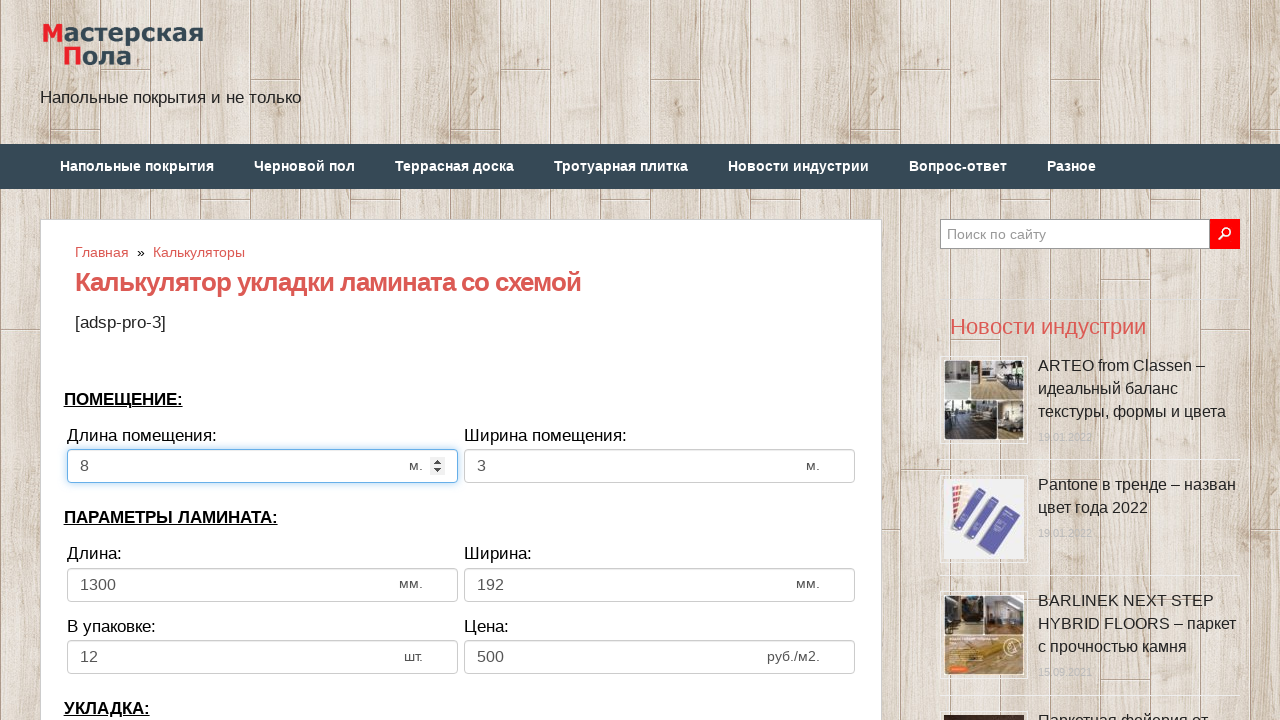

Cleared room height field on input[name='calc_roomheight']
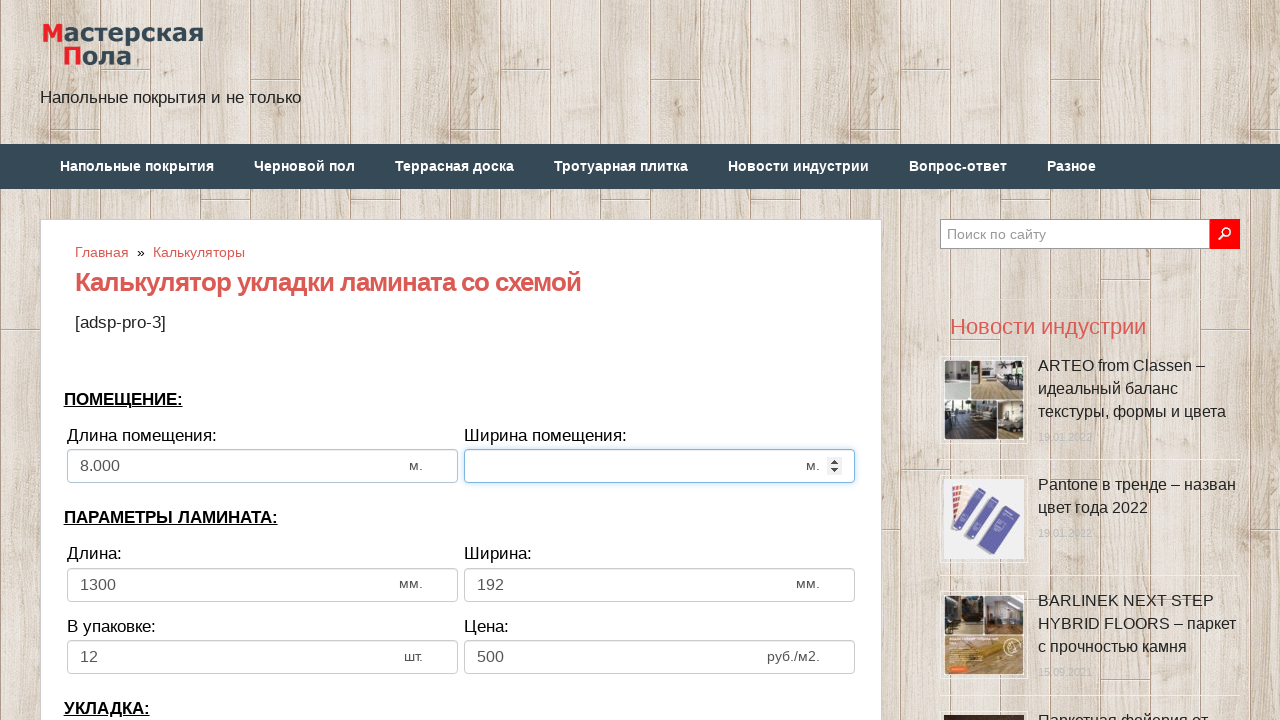

Filled room height with 9 on input[name='calc_roomheight']
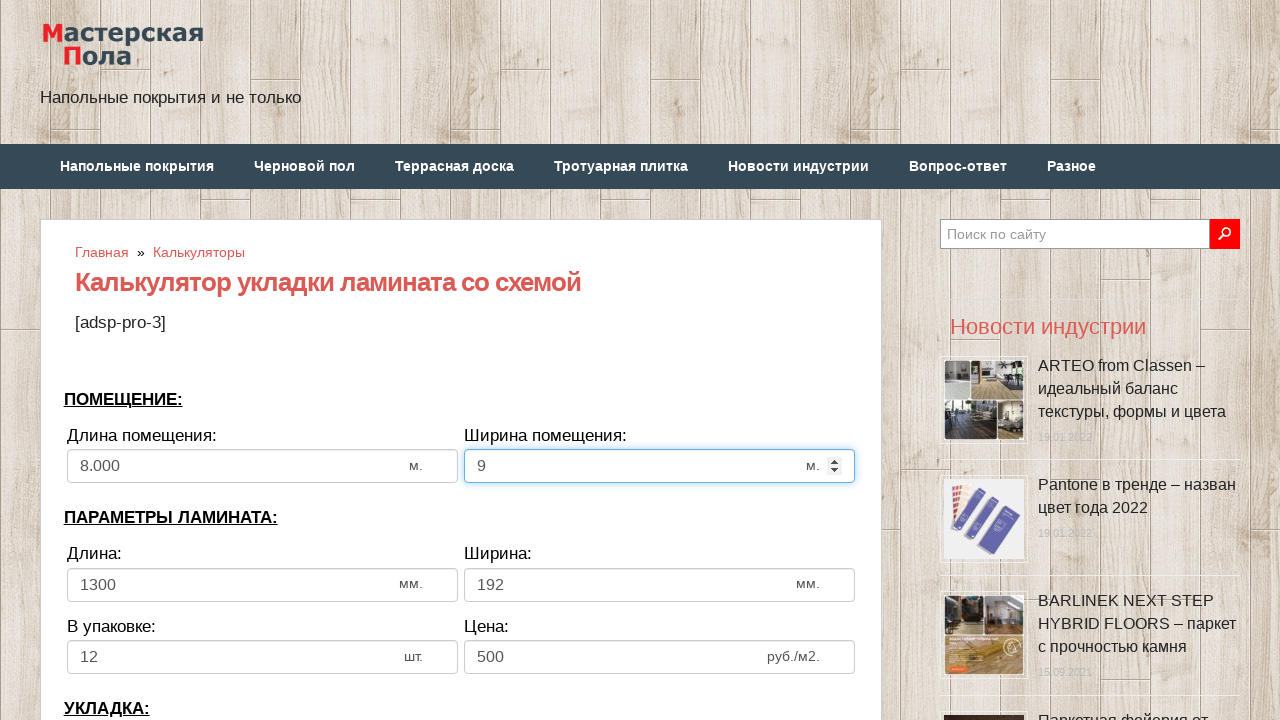

Cleared laminate width field on input[name='calc_lamwidth']
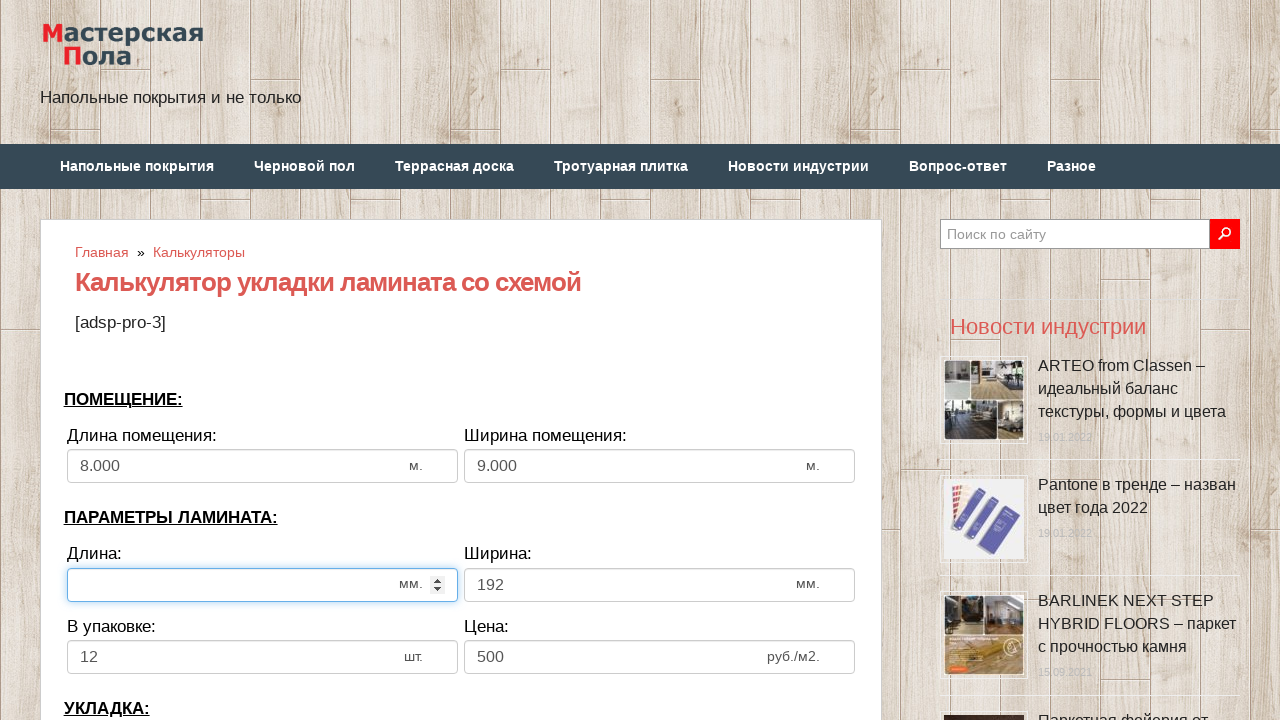

Filled laminate width with 2000 on input[name='calc_lamwidth']
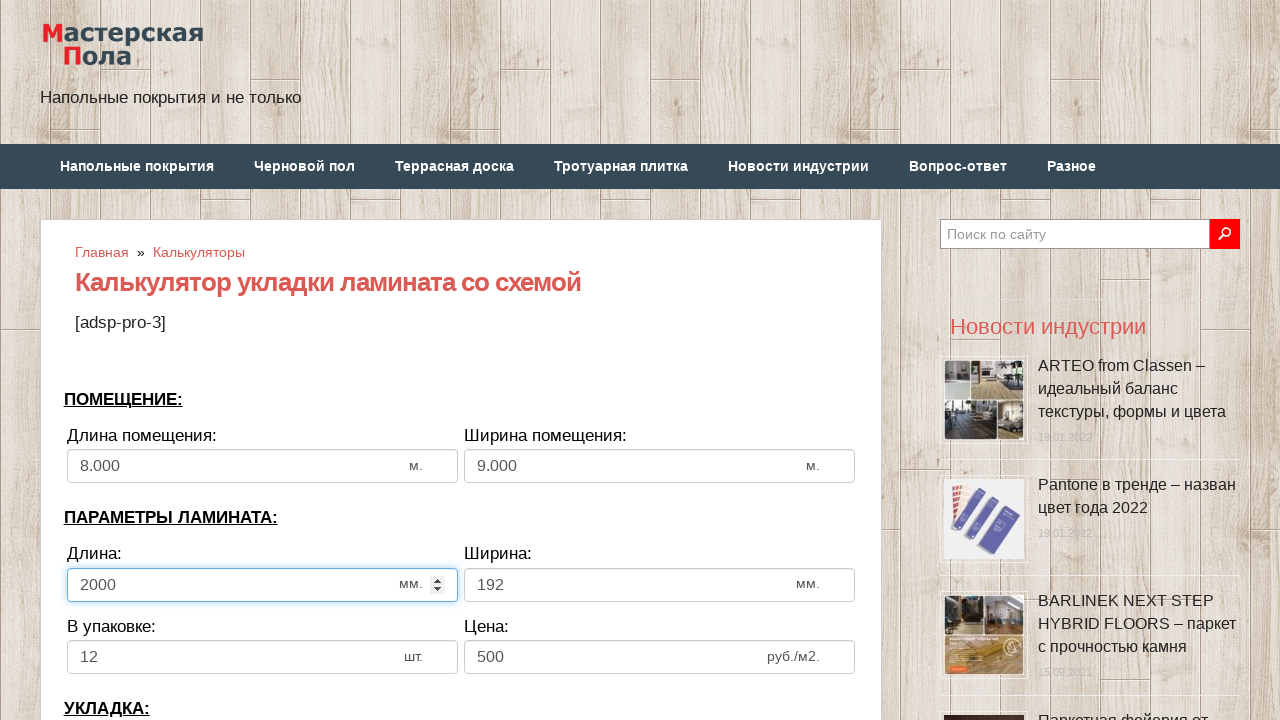

Cleared laminate height field on input[name='calc_lamheight']
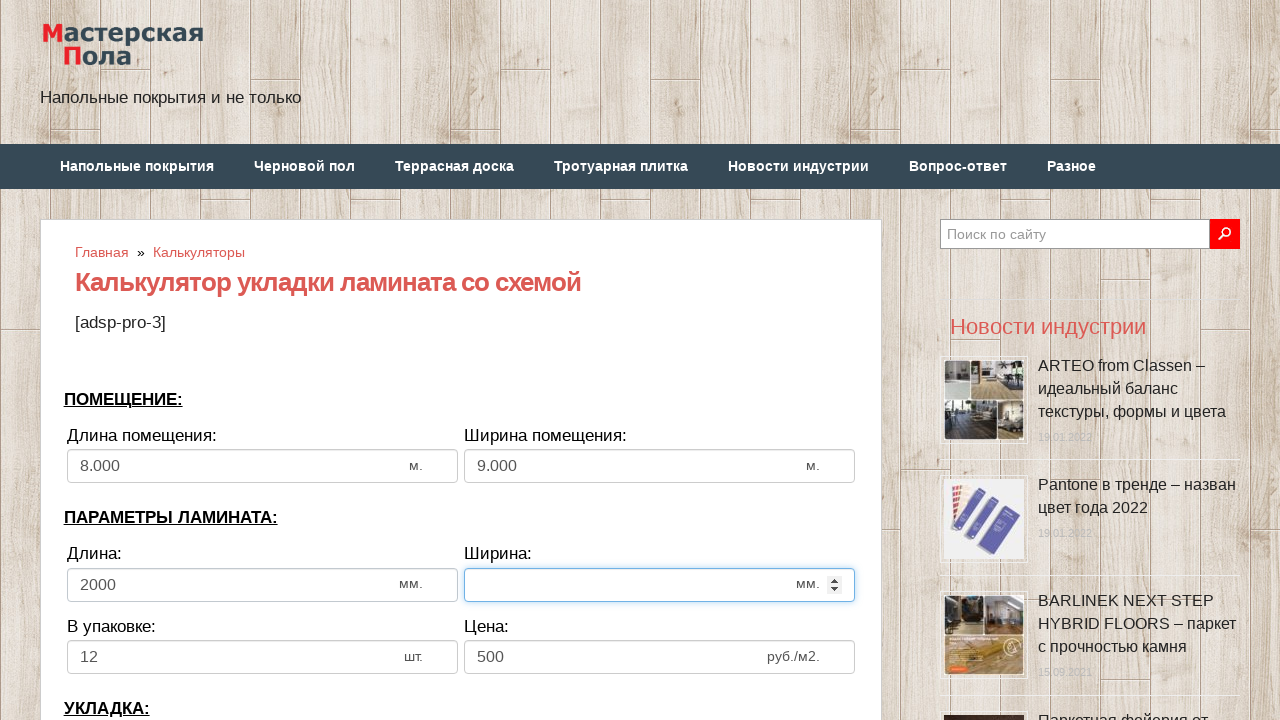

Filled laminate height with 400 on input[name='calc_lamheight']
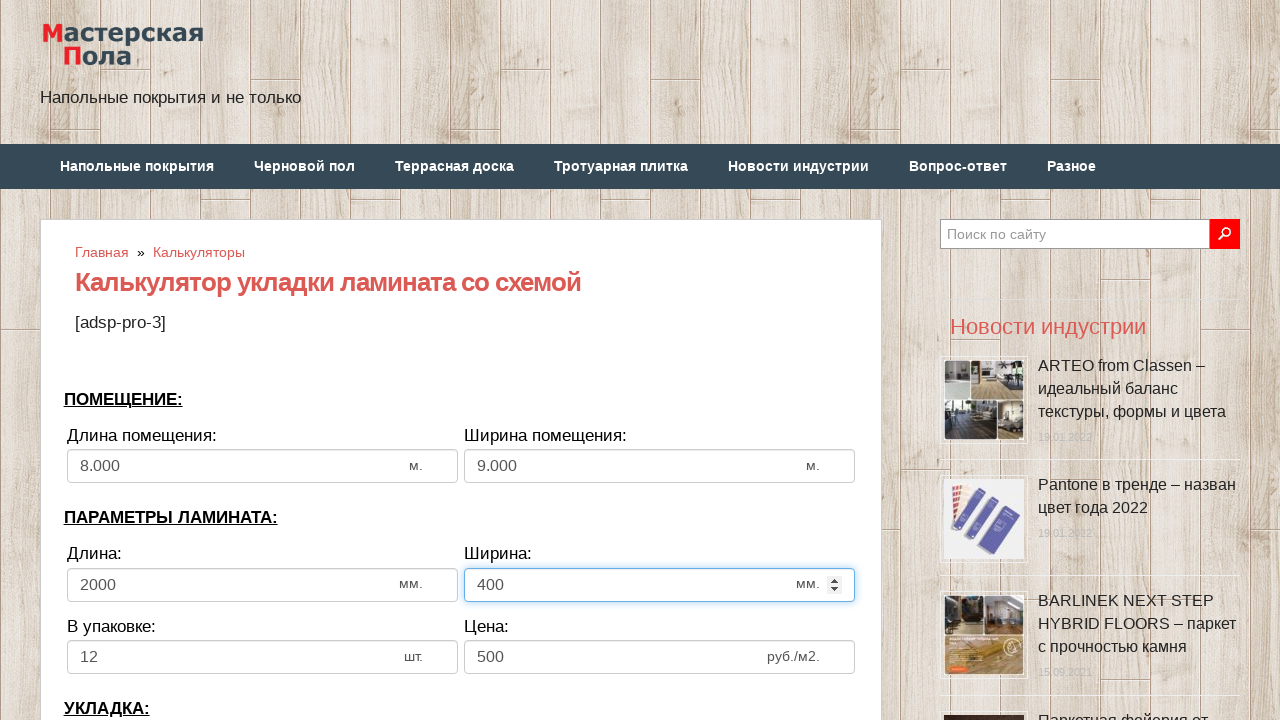

Cleared pieces in pack field on input[name='calc_inpack']
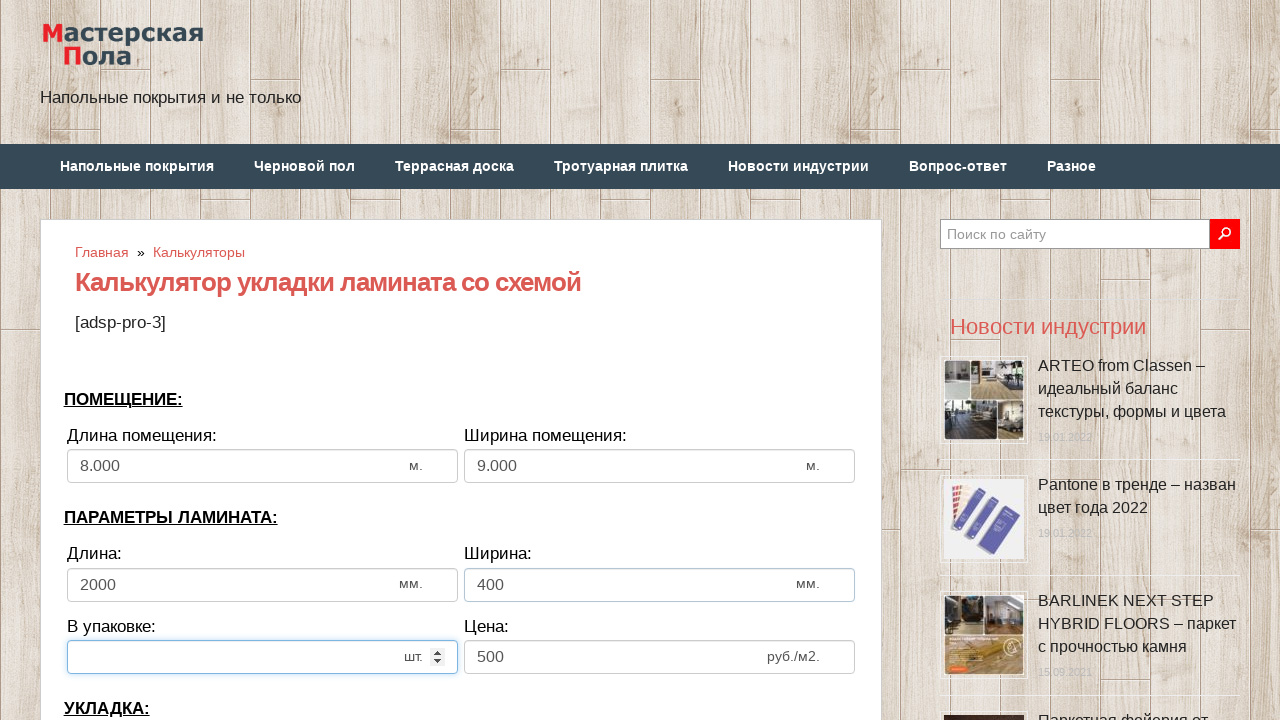

Filled pieces in pack with 34 on input[name='calc_inpack']
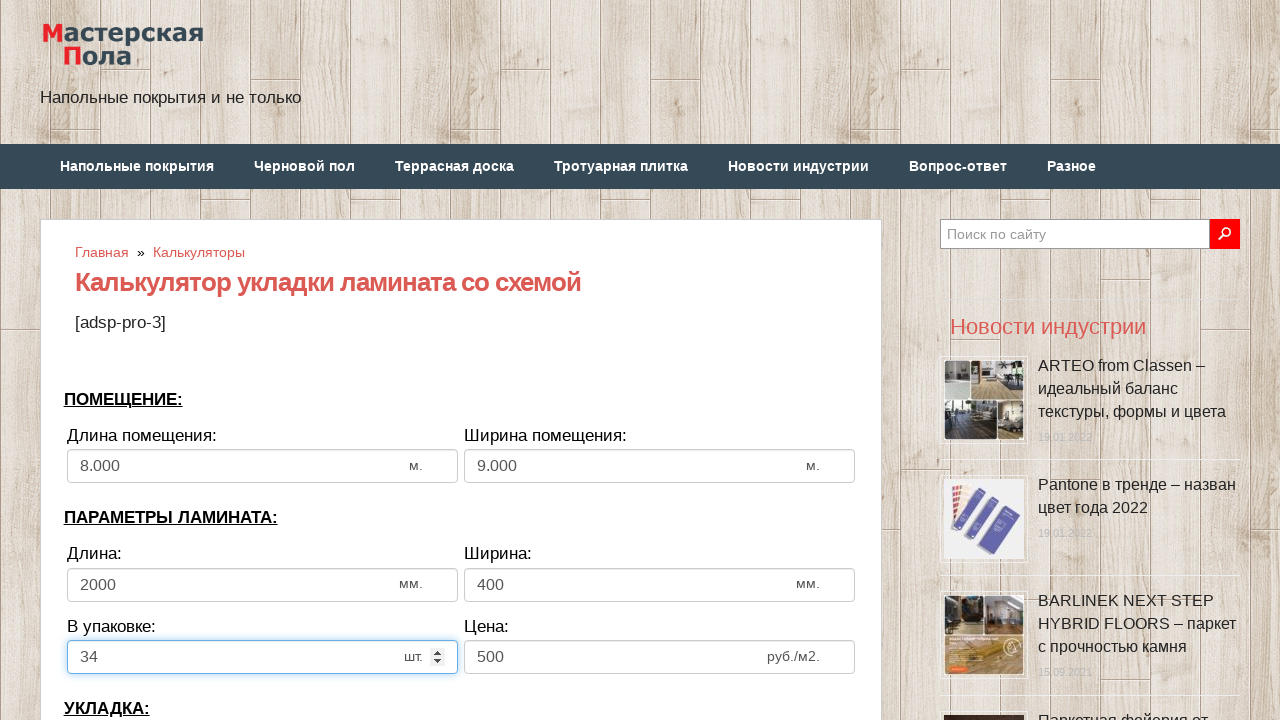

Cleared price field on input[name='calc_price']
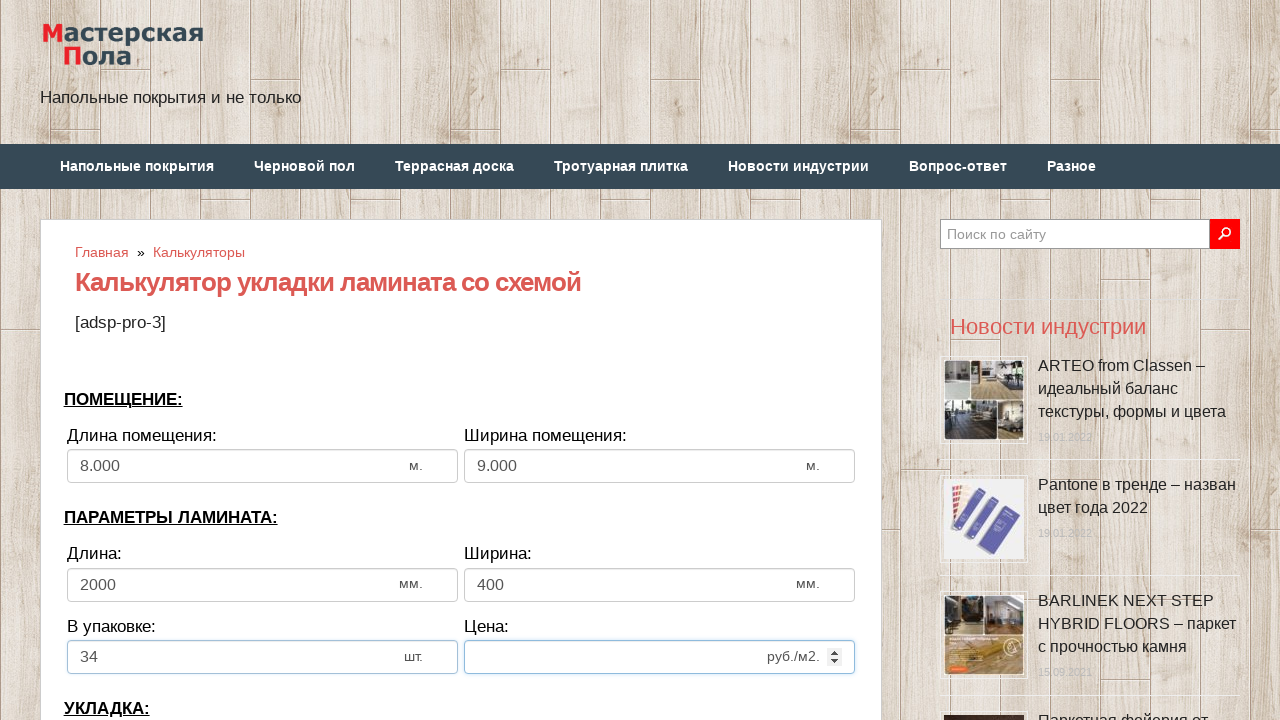

Filled price with 1500 on input[name='calc_price']
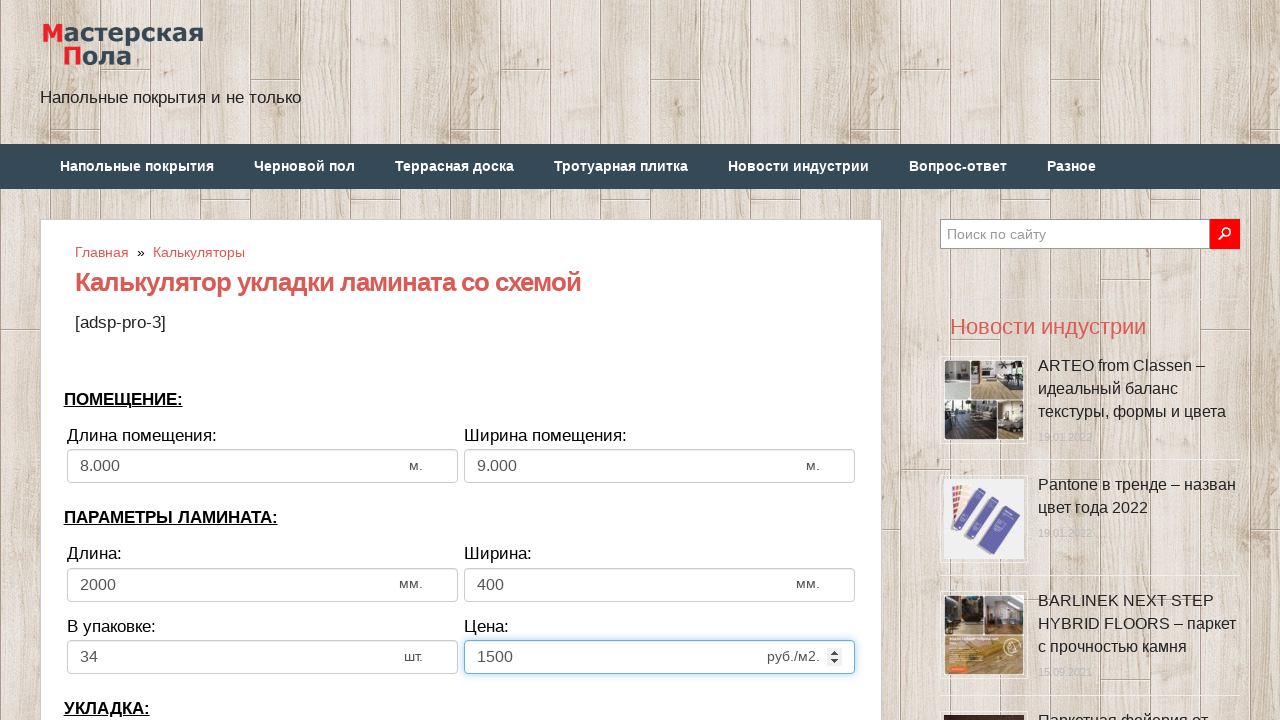

Selected first direction option on select[name='calc_direct']
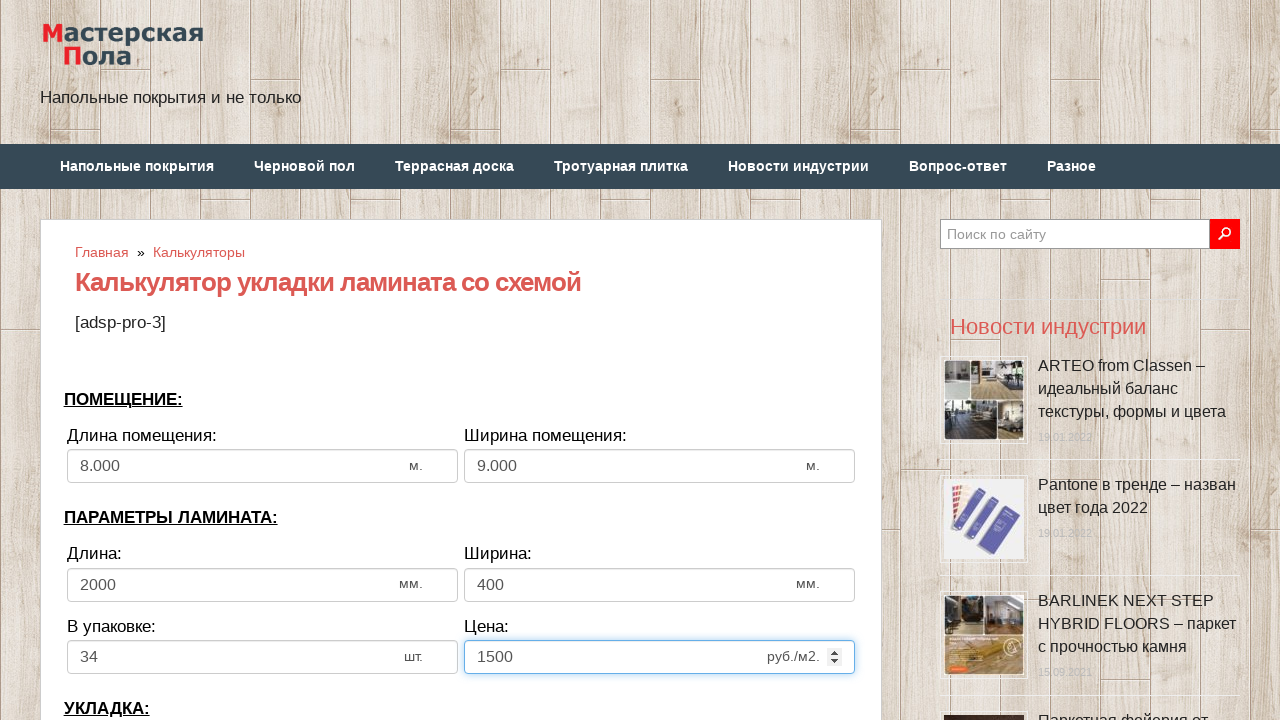

Cleared bias/offset field on input[name='calc_bias']
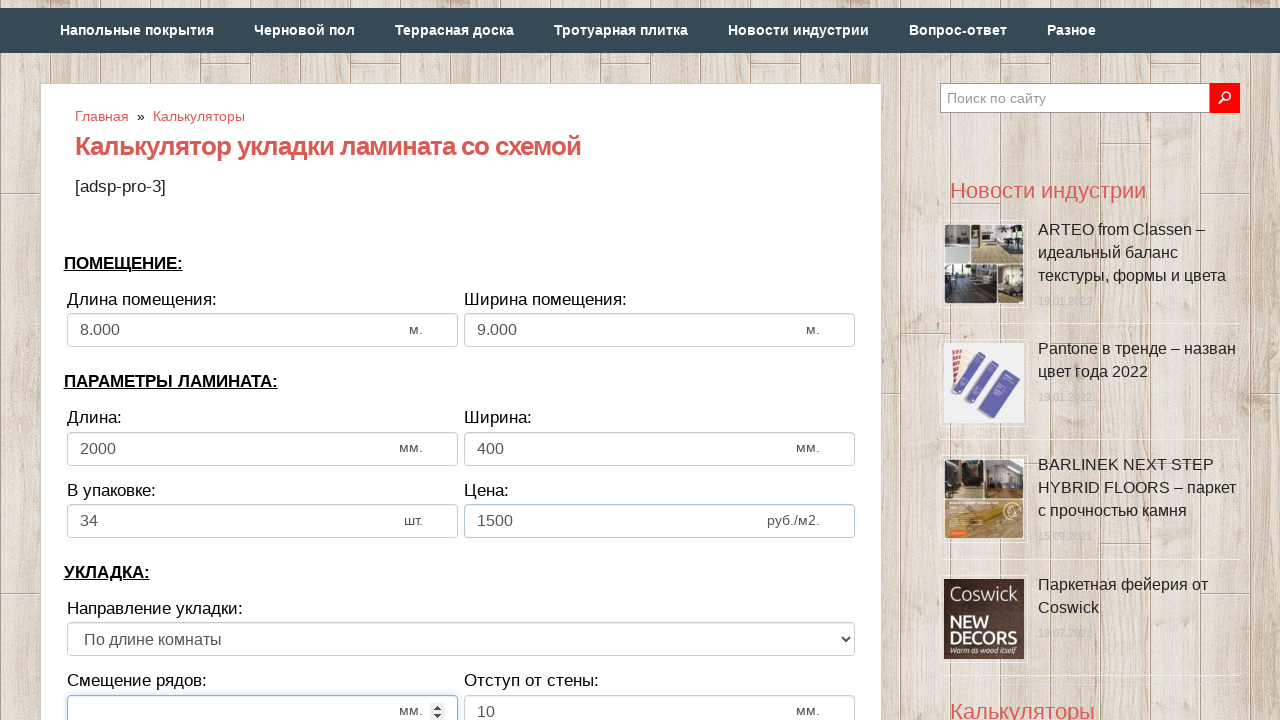

Filled bias/offset with 300 on input[name='calc_bias']
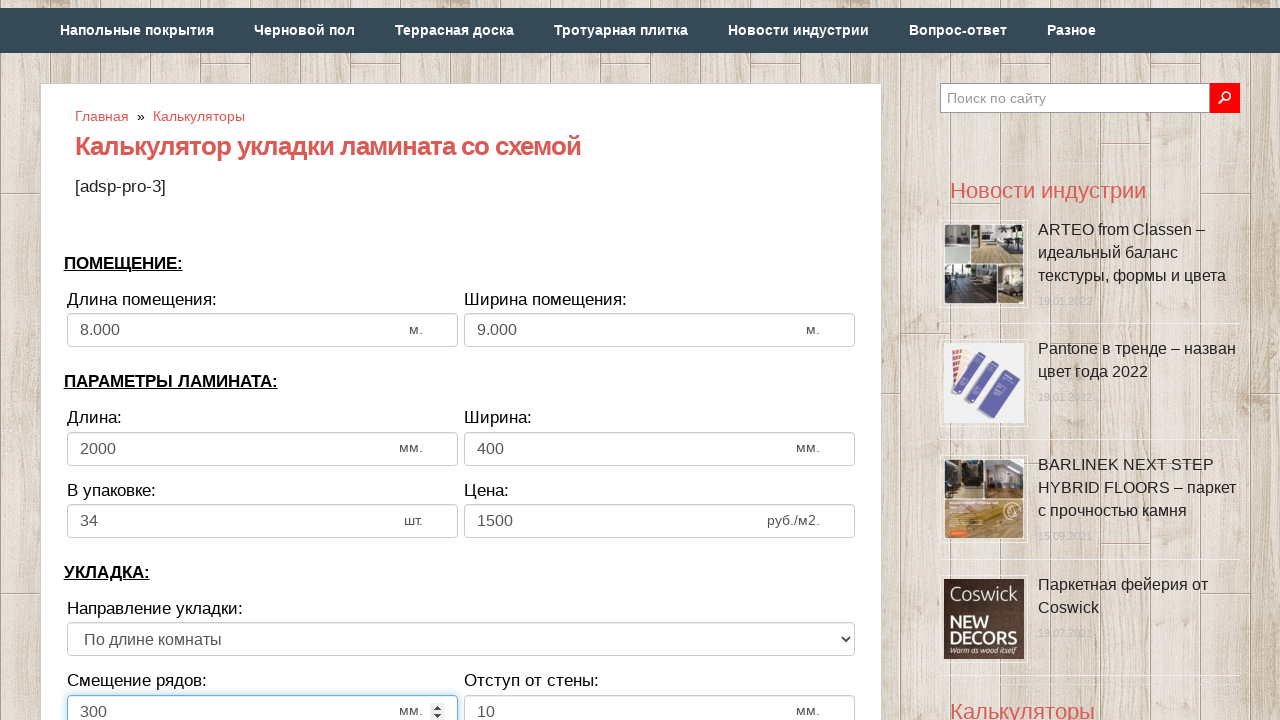

Cleared wall distance field on input[name='calc_walldist']
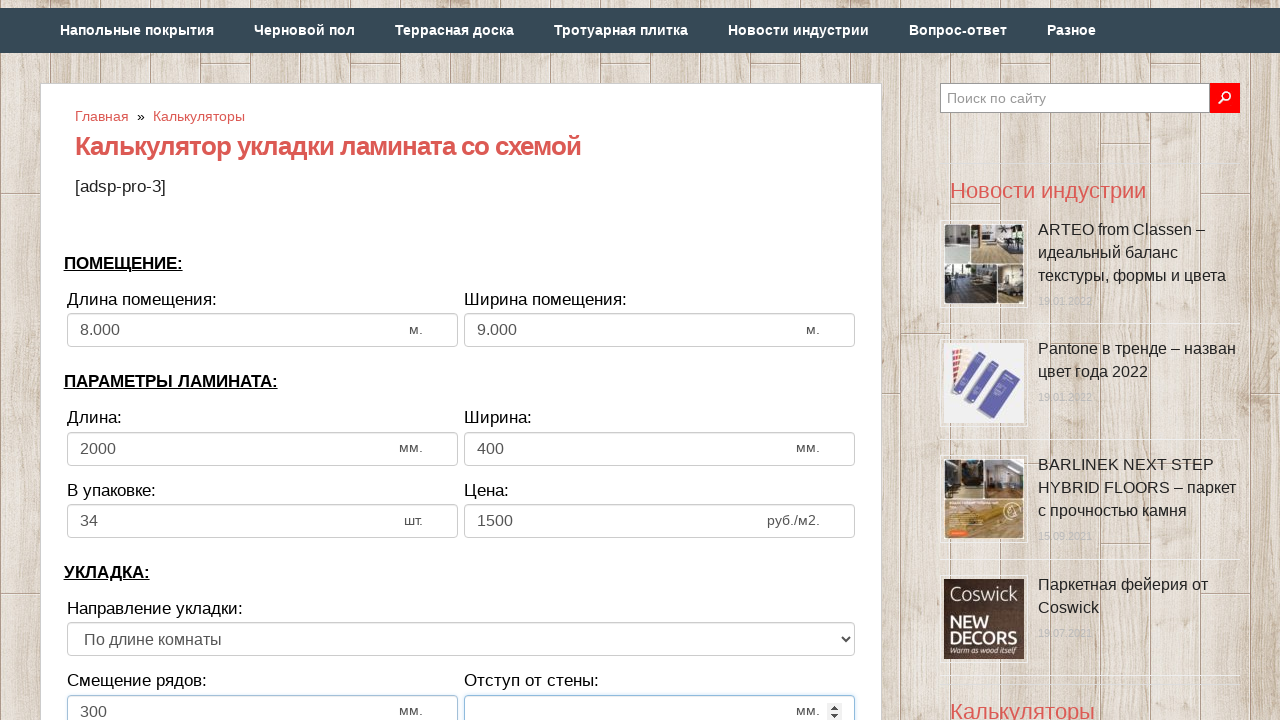

Filled wall distance with 5 on input[name='calc_walldist']
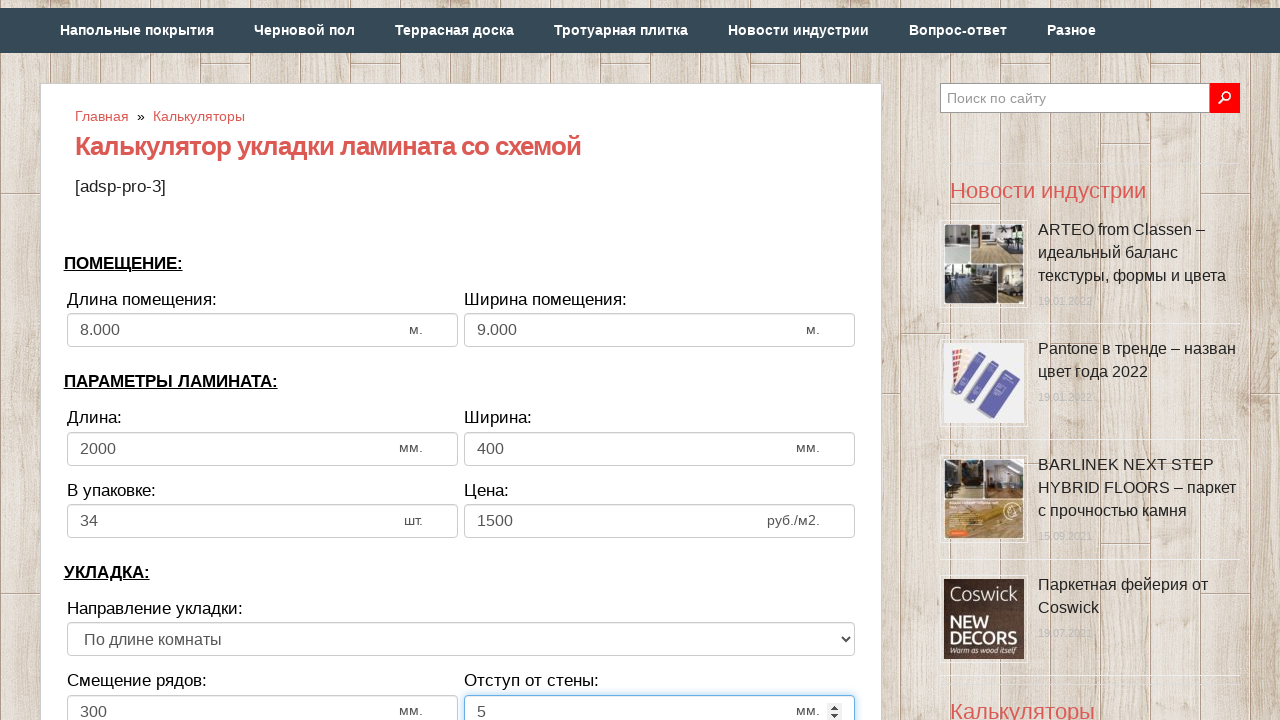

Clicked calculate button to compute laminate flooring results at (461, 361) on xpath=//*[@class='btn btn-secondary btn-lg tocalc']
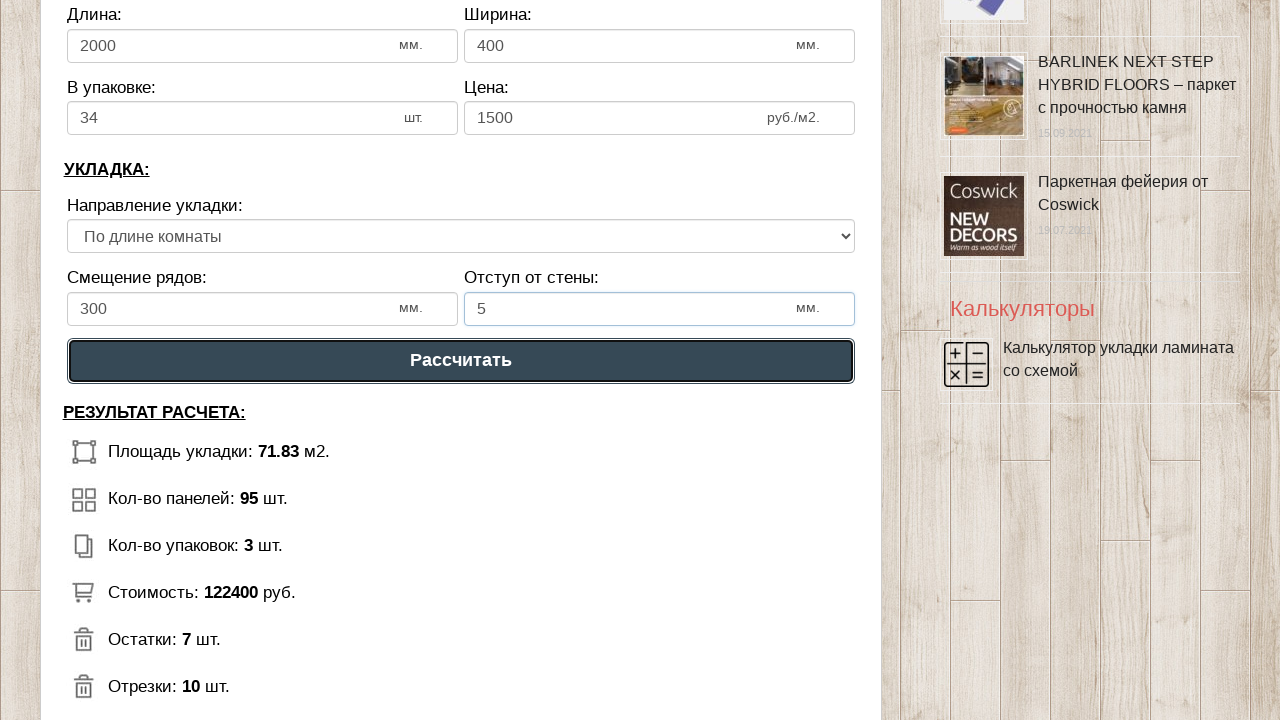

Results loaded and calculator output displayed
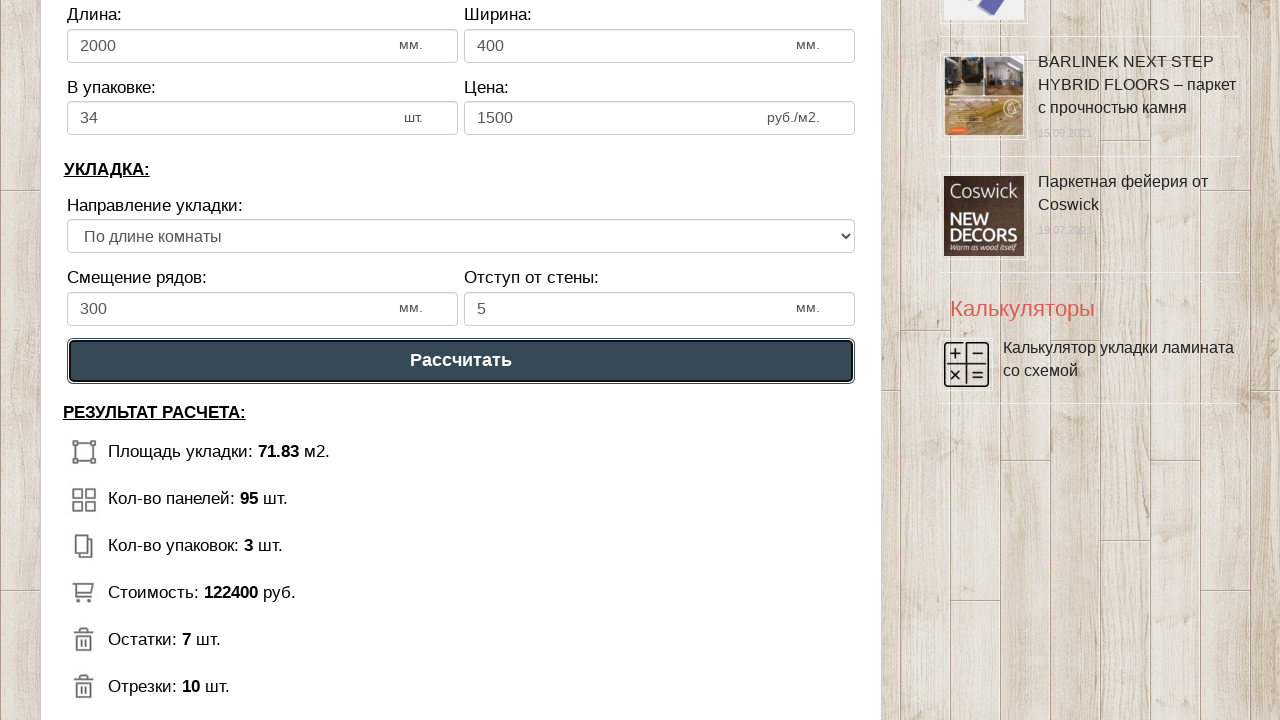

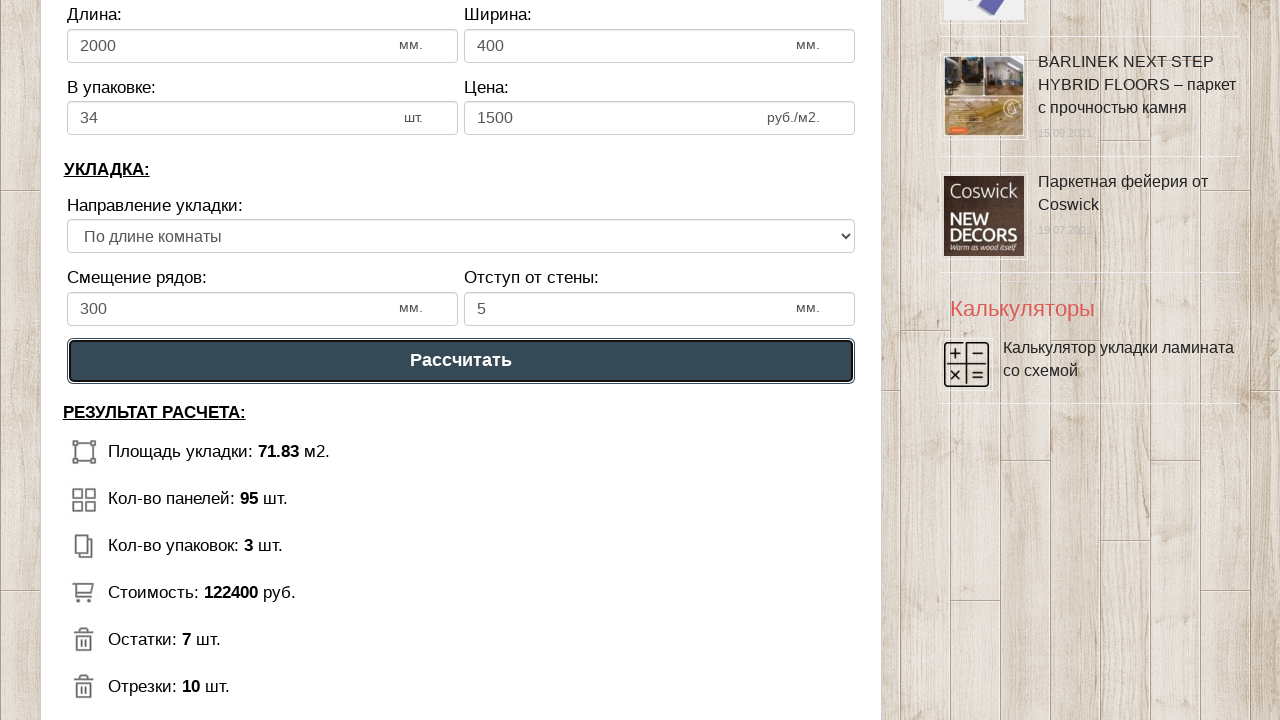